Tests input field functionality by entering a number, clearing it, and entering a different number

Starting URL: http://the-internet.herokuapp.com/inputs

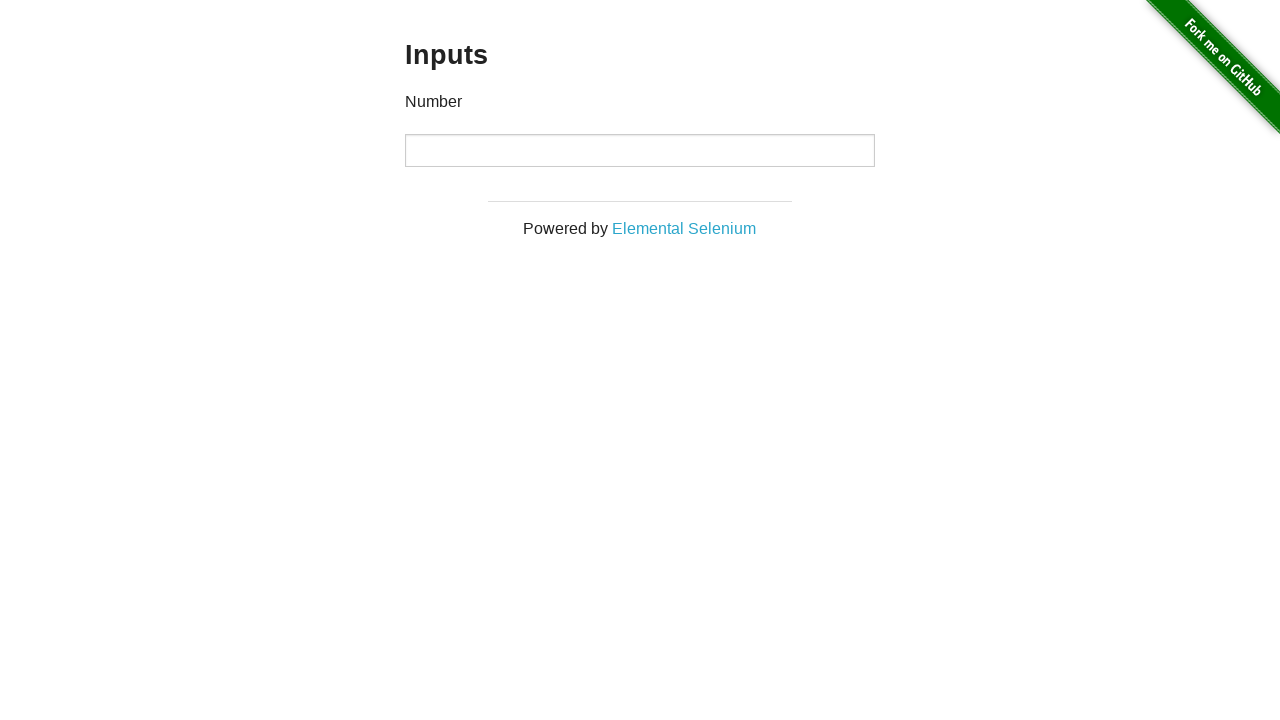

Entered number 1000 into input field on input
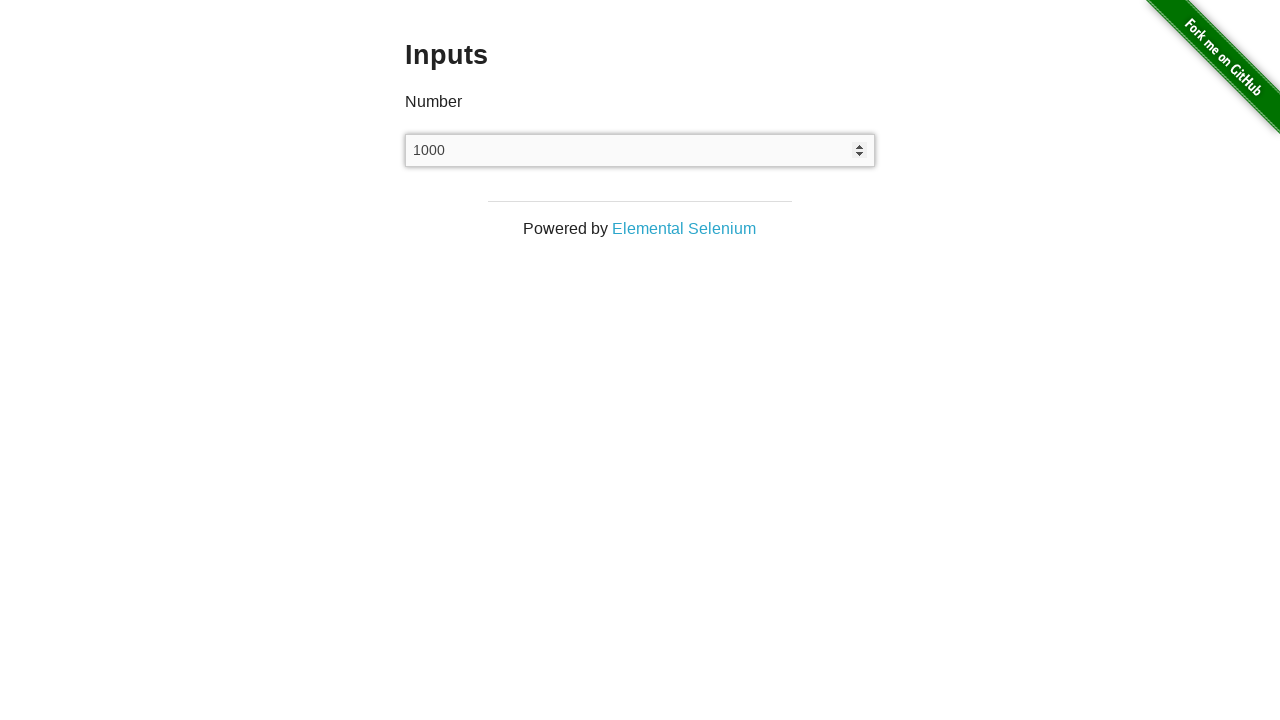

Cleared input field on input
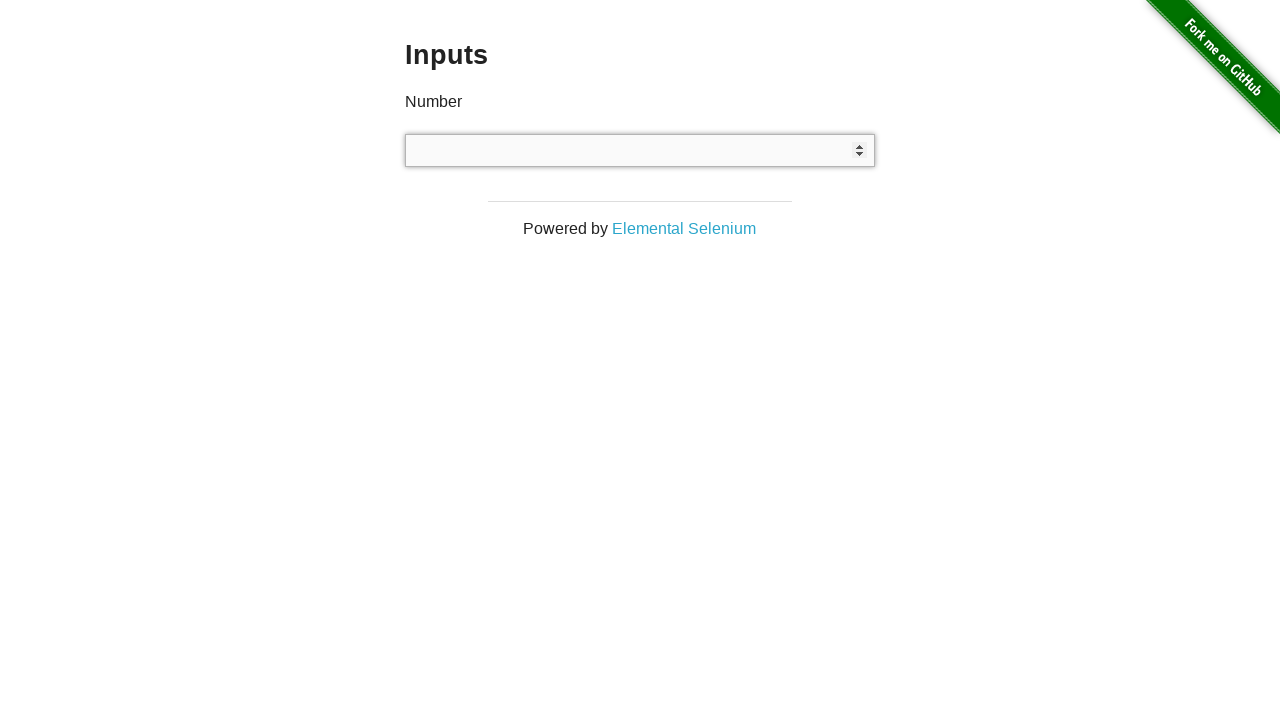

Entered number 999 into input field on input
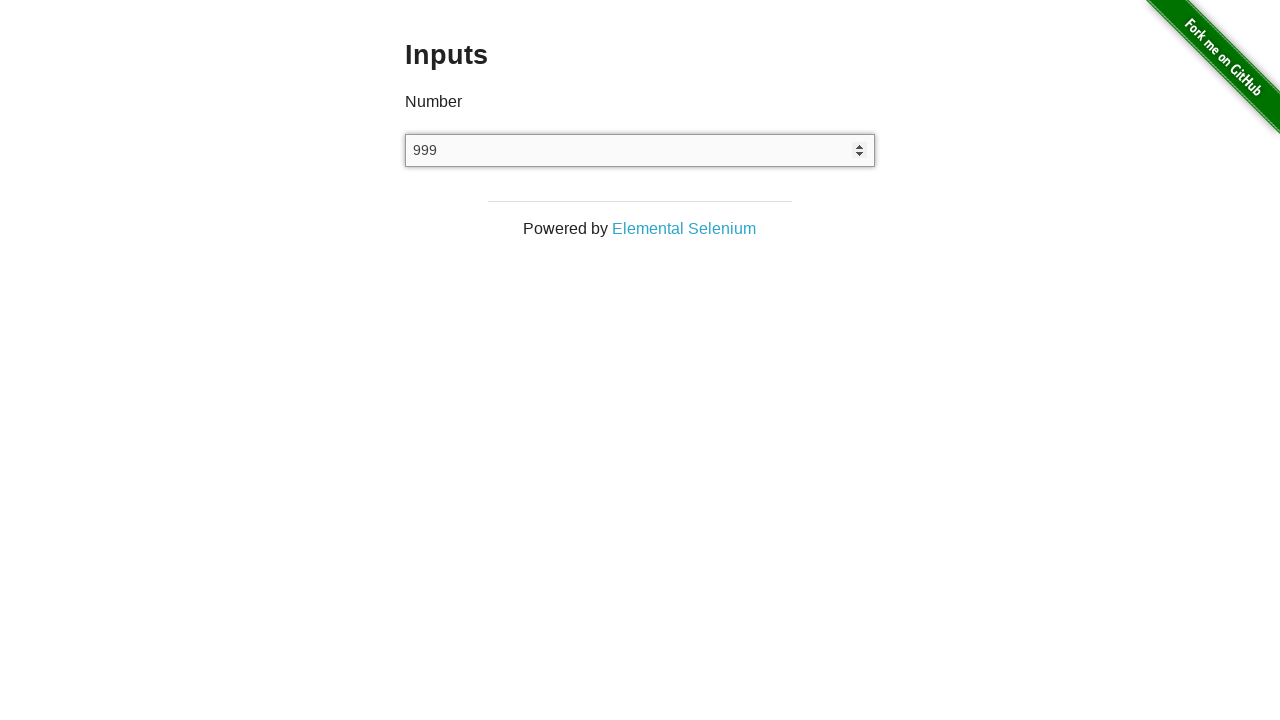

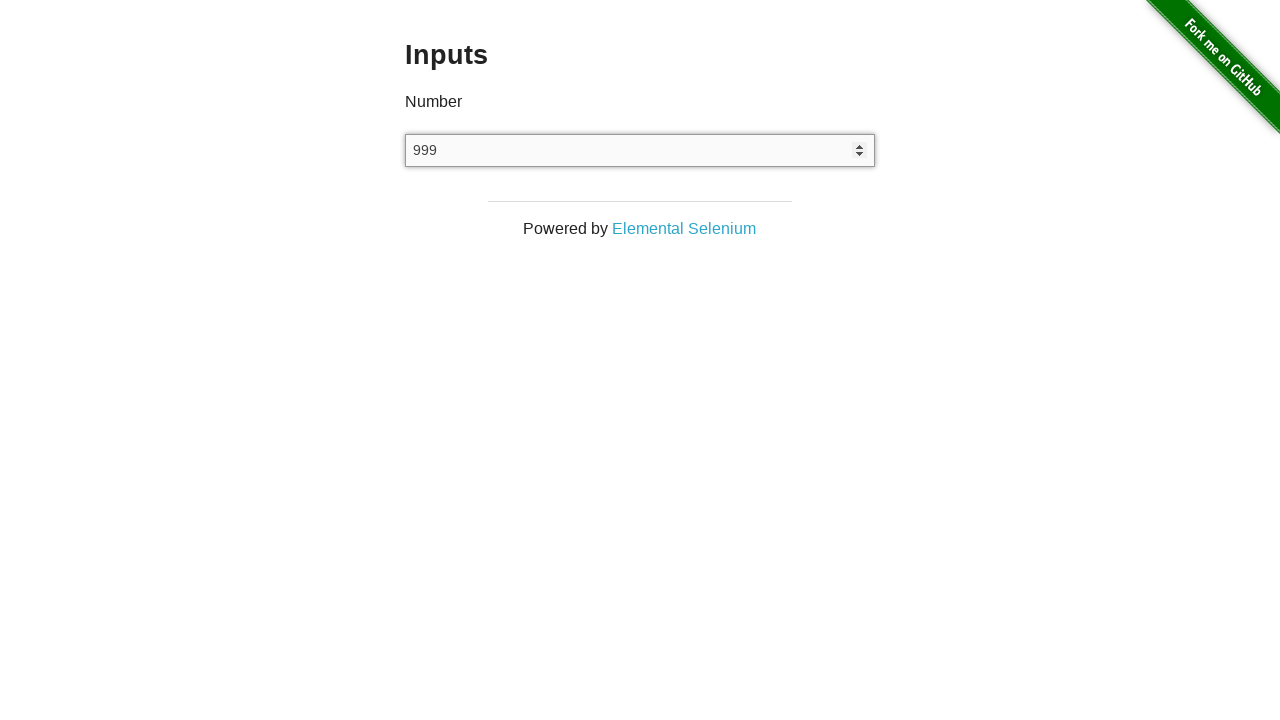